Tests horizontal slider movement using keyboard arrow keys by moving the slider to various positions (start, middle, end, invalid positions) and verifying the slider value updates correctly

Starting URL: http://the-internet.herokuapp.com/horizontal_slider

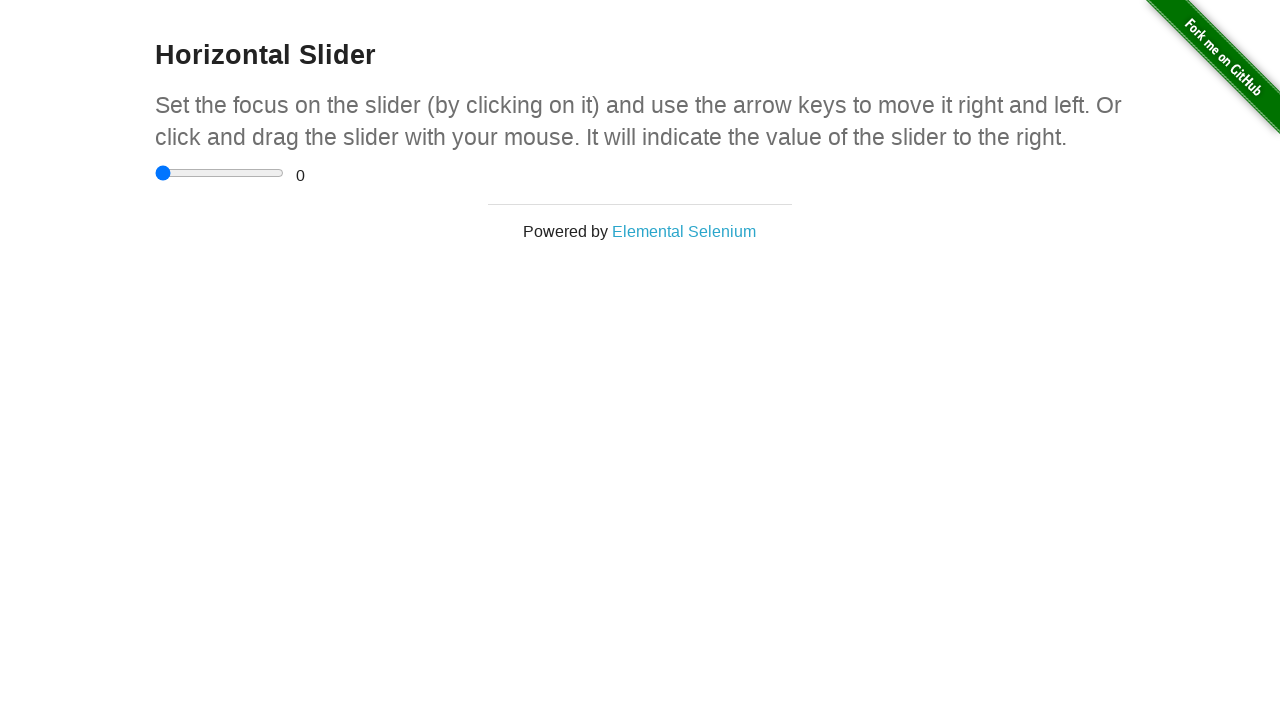

Waited for slider container to be visible
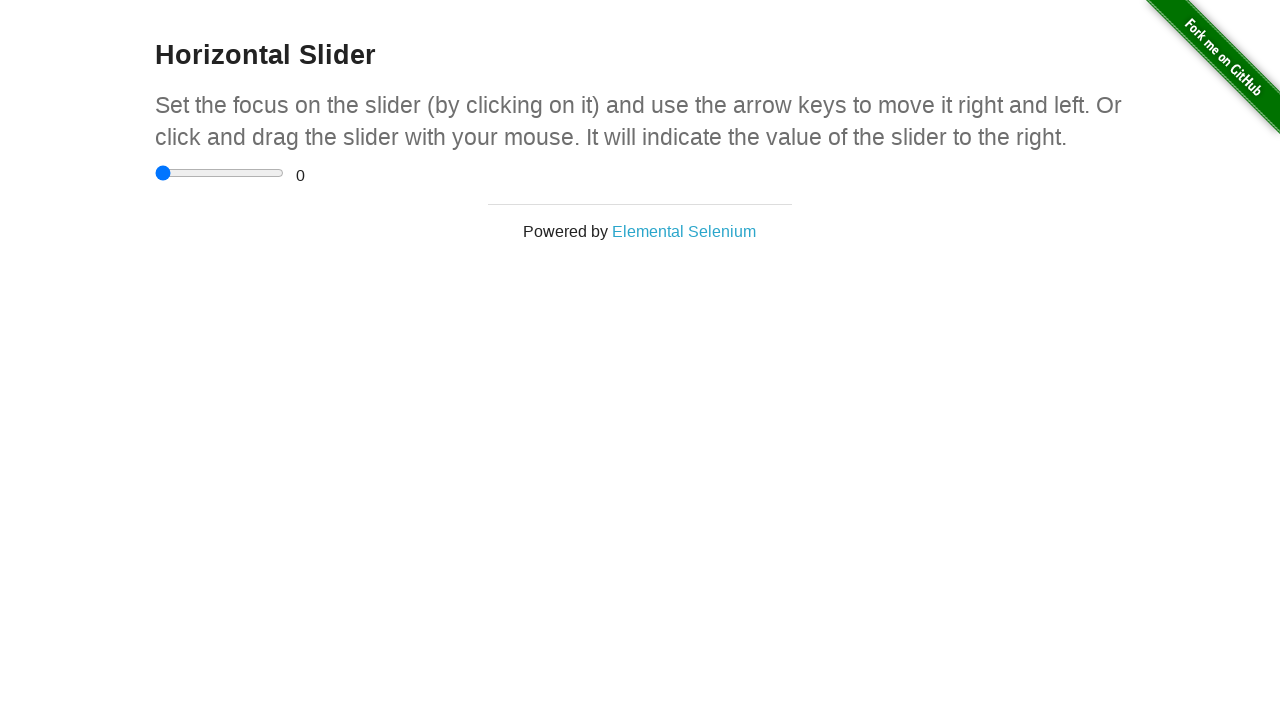

Located the slider input element
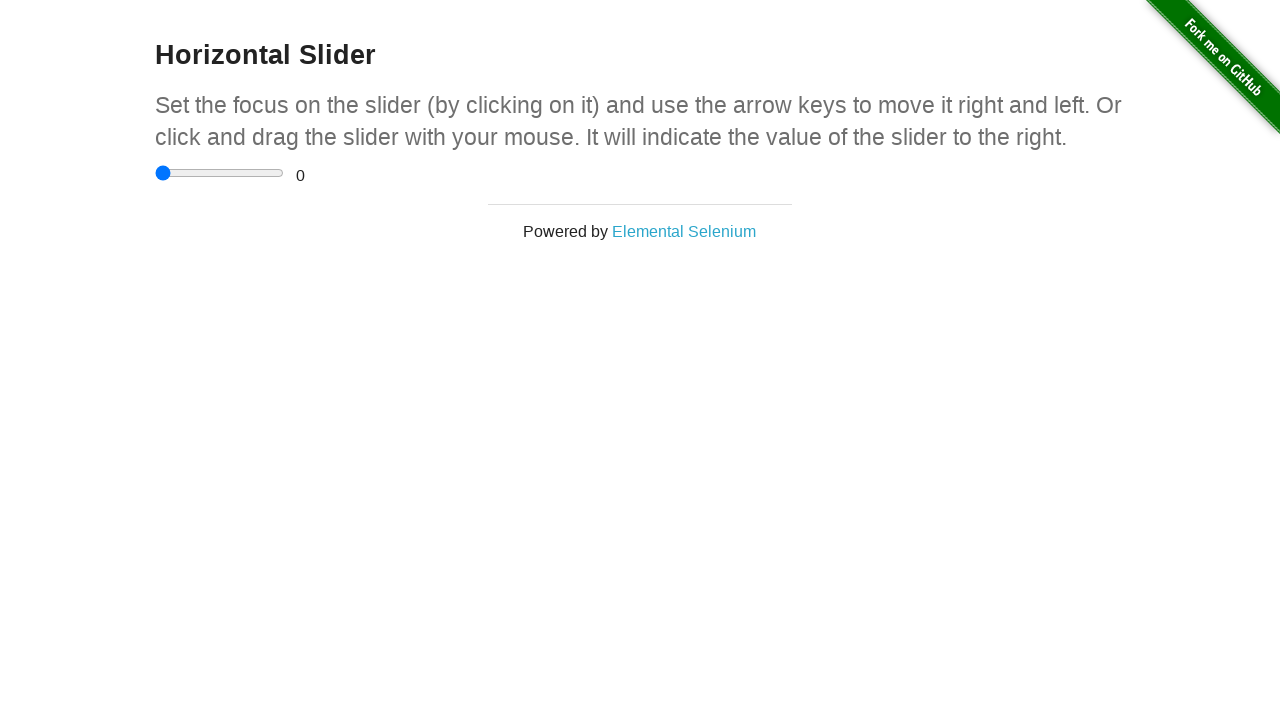

Clicked on the slider to focus it at (220, 173) on div.sliderContainer input
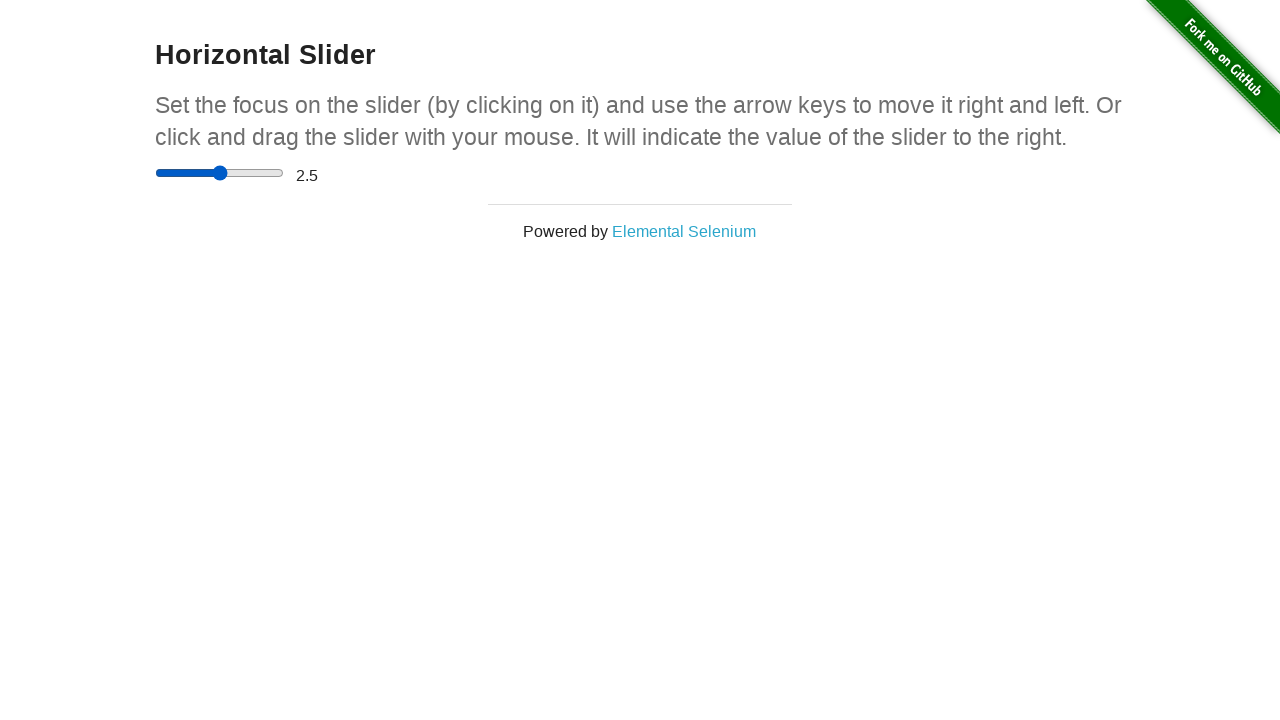

Pressed Home key to move slider to start position (0)
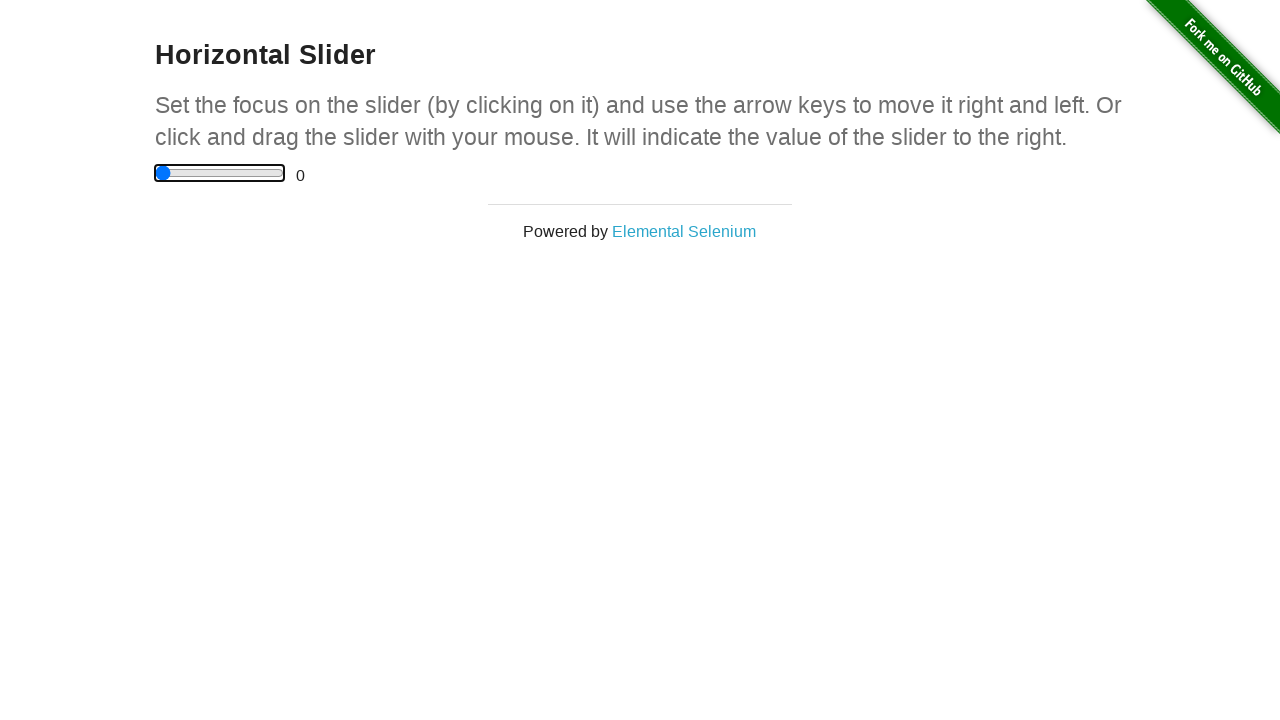

Waited for range value display element to be visible
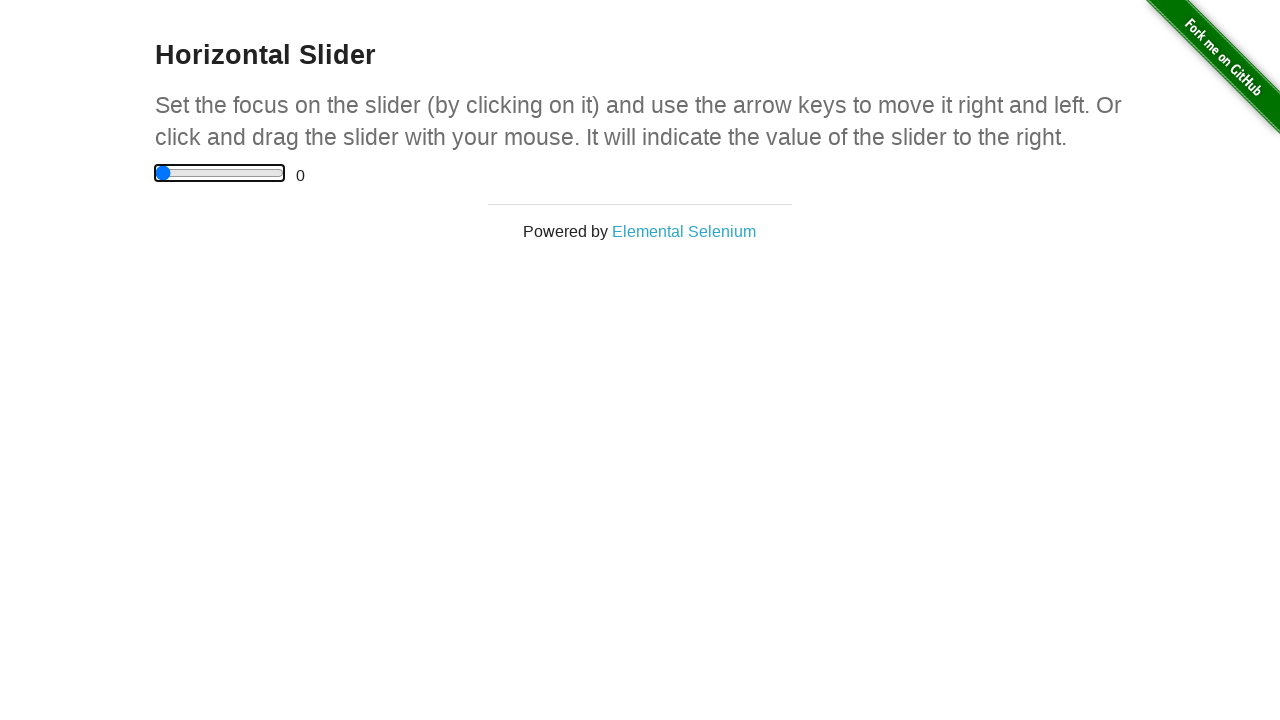

Pressed ArrowRight key (press 1/5) to move slider toward middle position
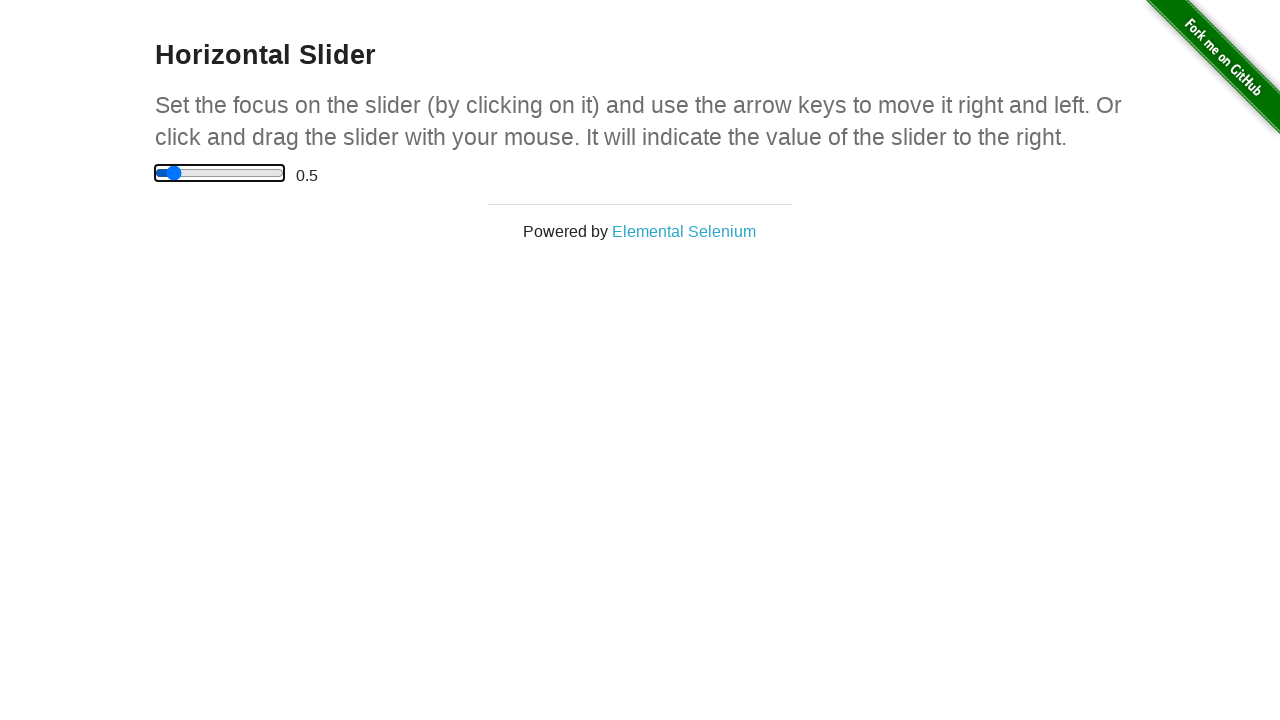

Pressed ArrowRight key (press 2/5) to move slider toward middle position
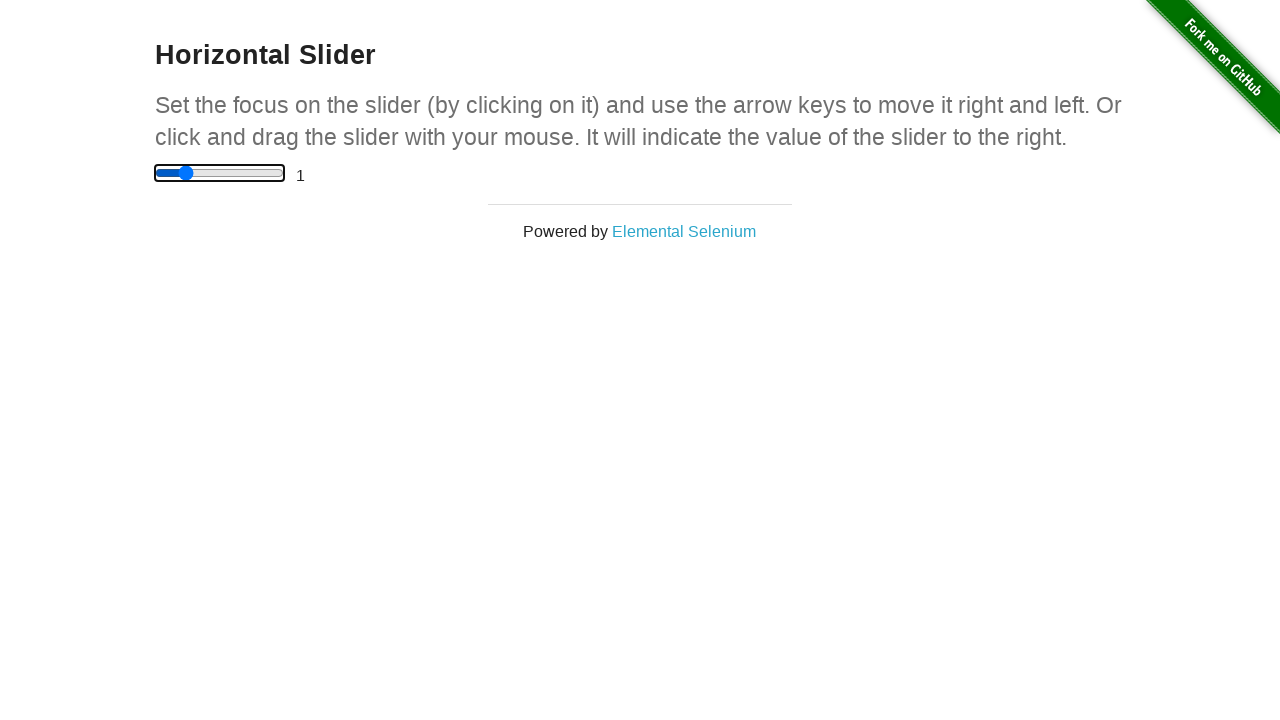

Pressed ArrowRight key (press 3/5) to move slider toward middle position
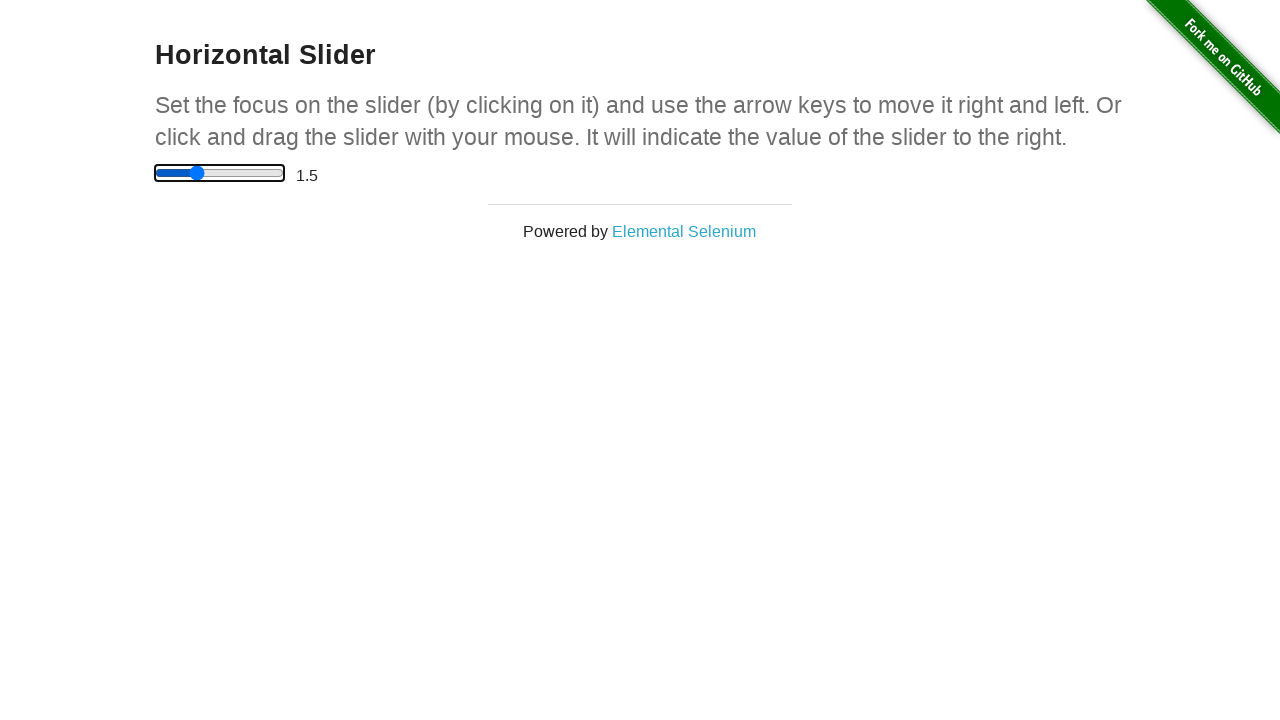

Pressed ArrowRight key (press 4/5) to move slider toward middle position
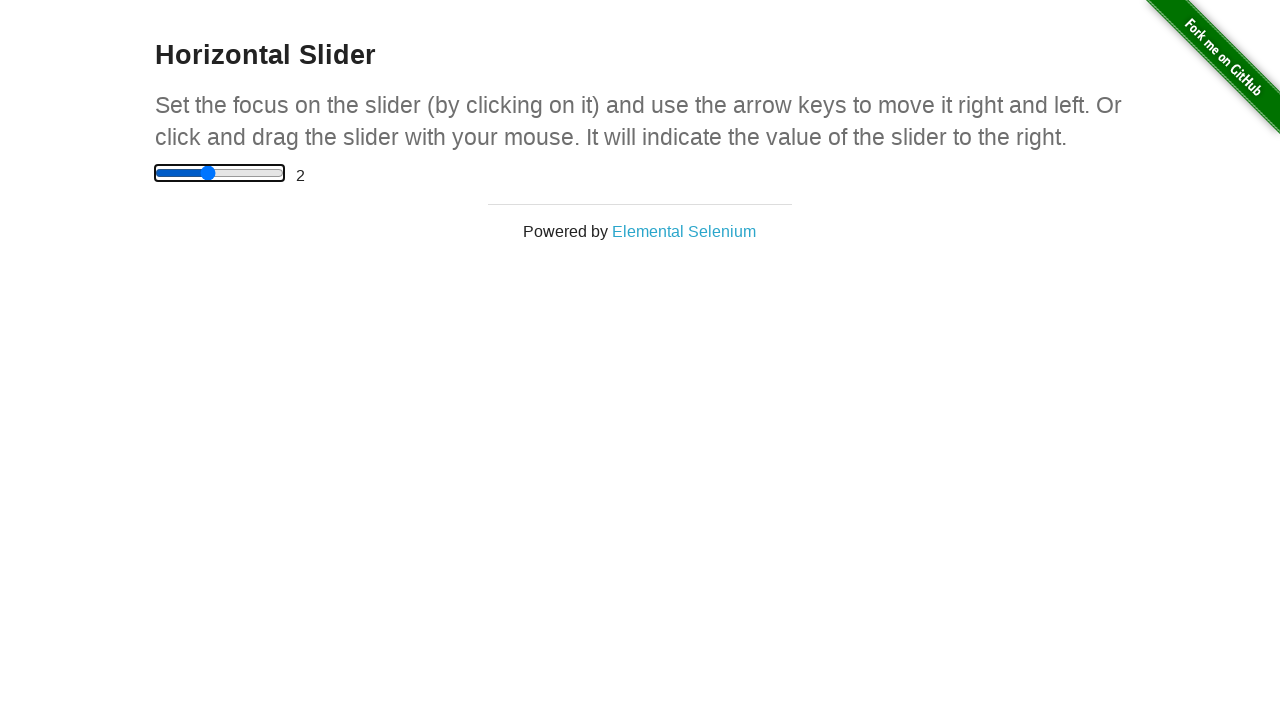

Pressed ArrowRight key (press 5/5) to move slider toward middle position
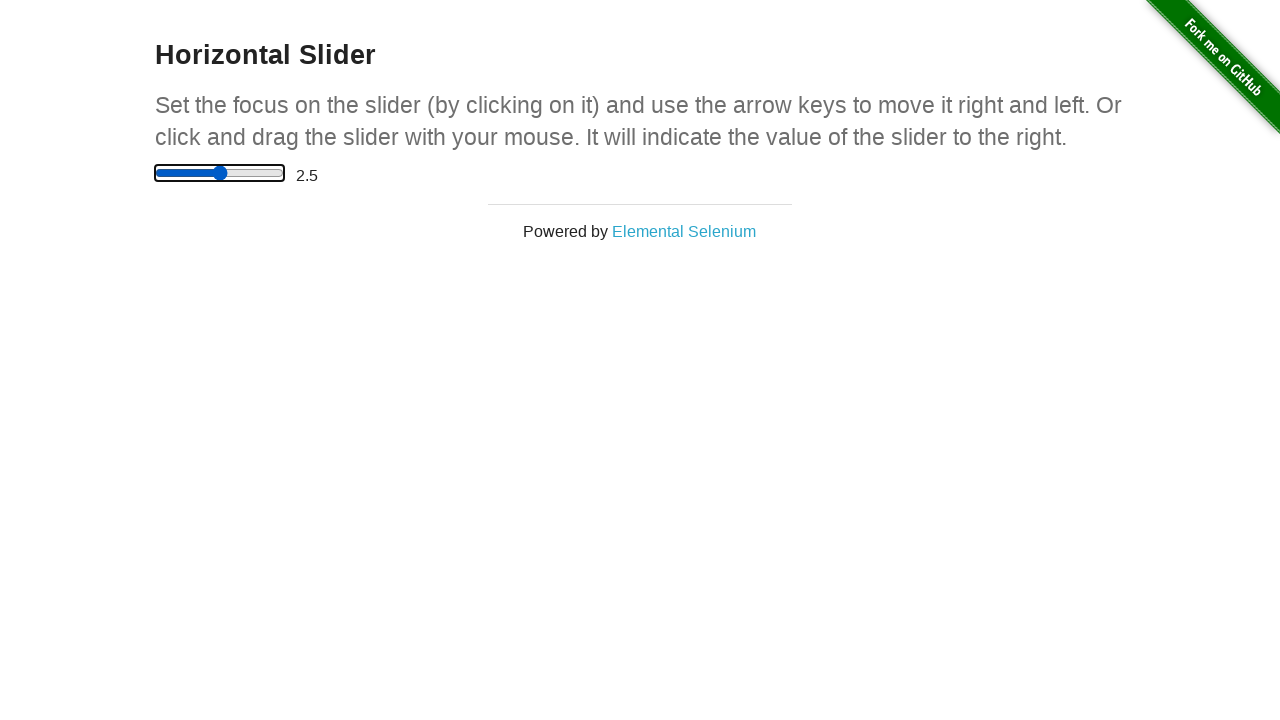

Pressed ArrowRight key (press 1/5) to move slider to end position
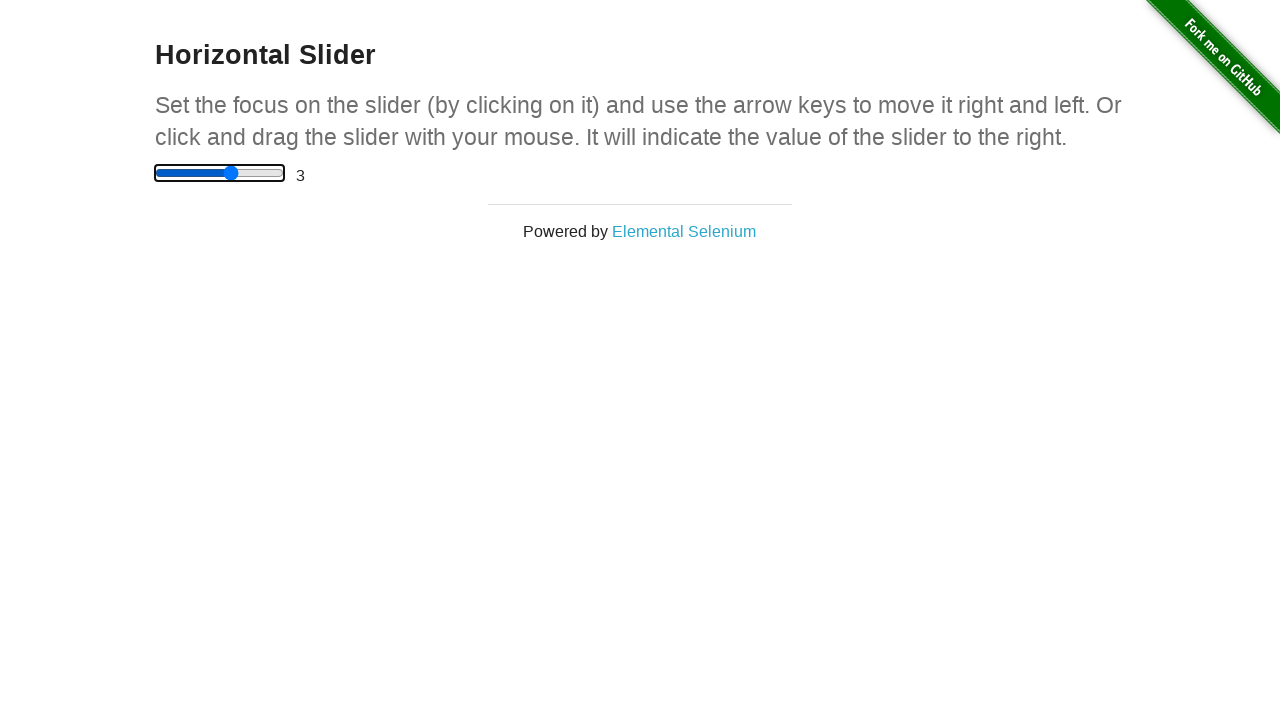

Pressed ArrowRight key (press 2/5) to move slider to end position
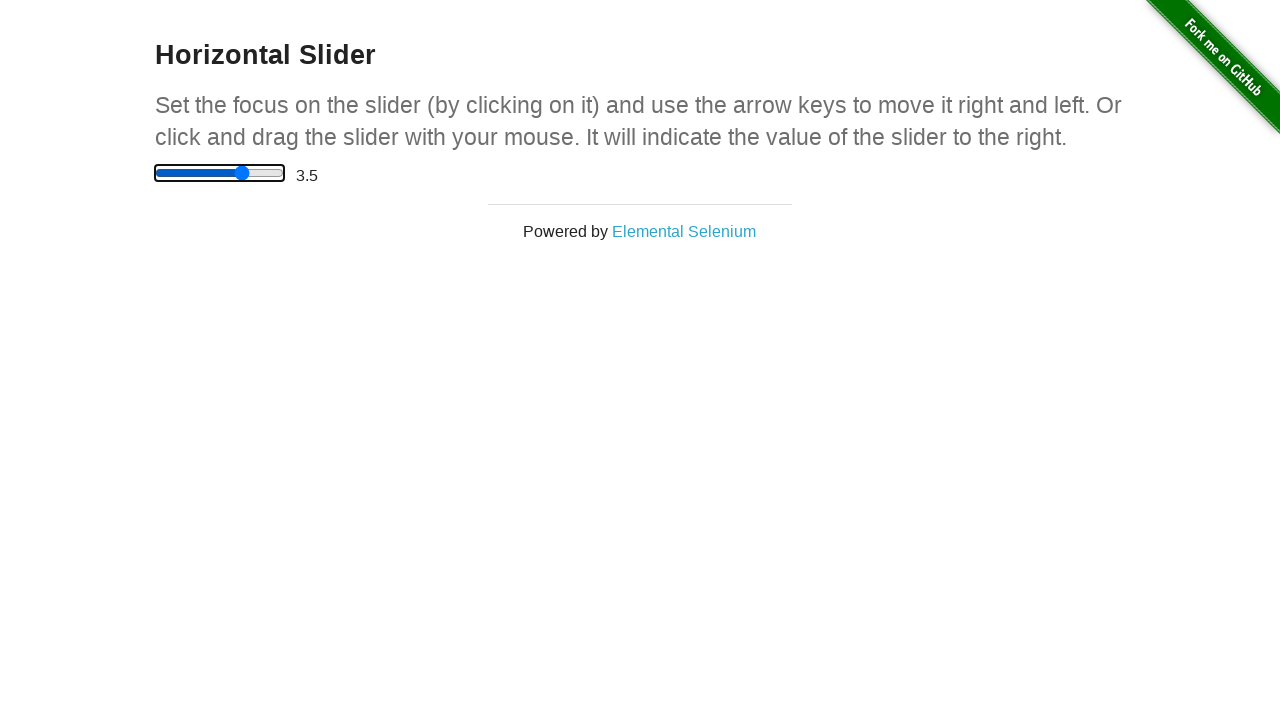

Pressed ArrowRight key (press 3/5) to move slider to end position
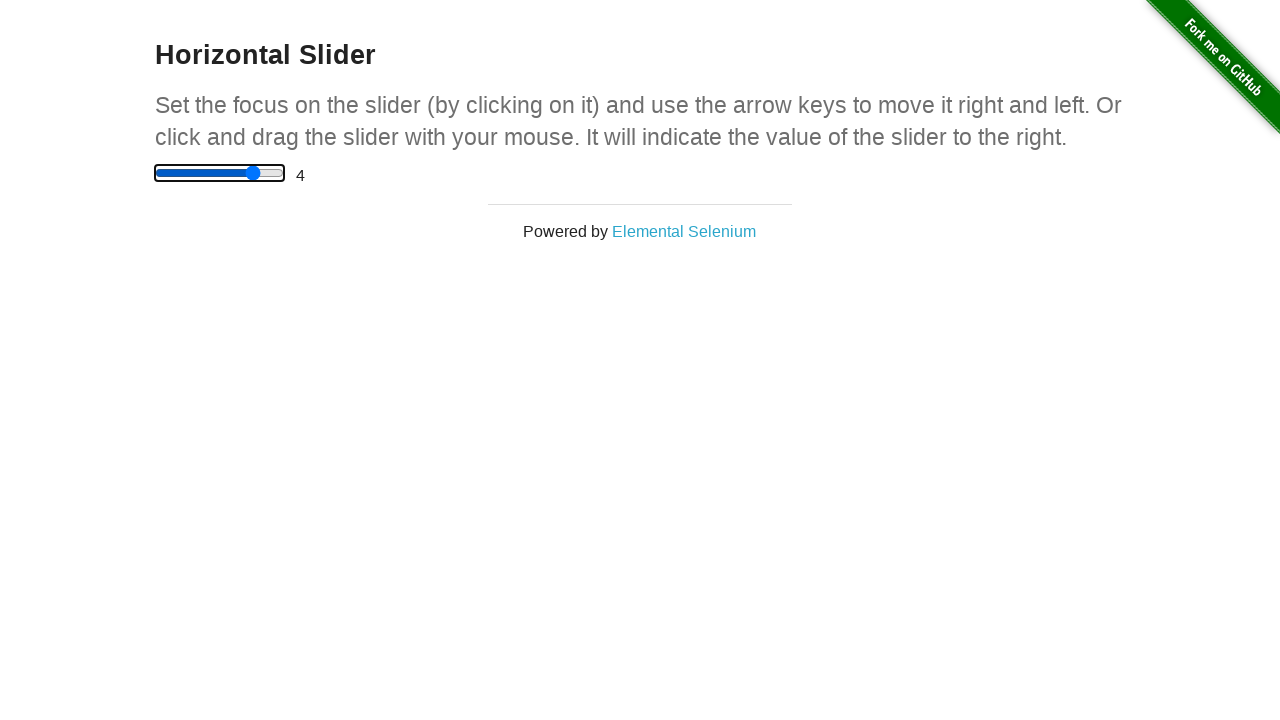

Pressed ArrowRight key (press 4/5) to move slider to end position
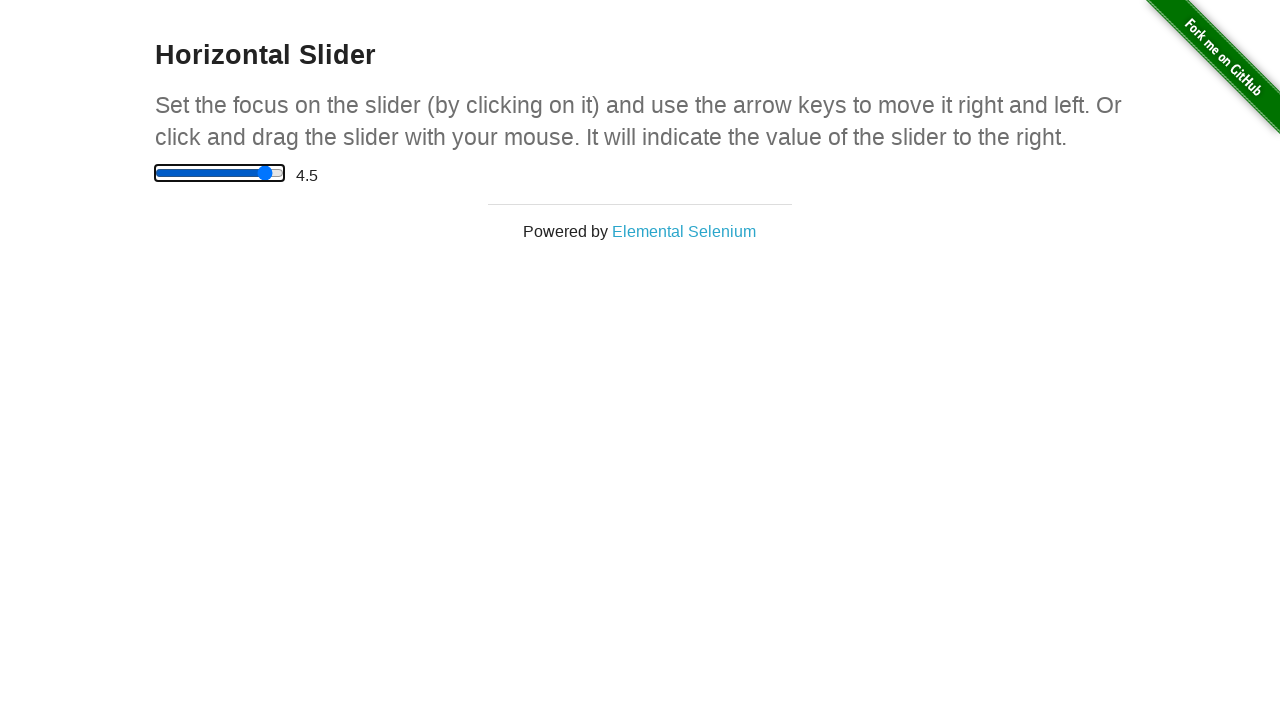

Pressed ArrowRight key (press 5/5) to move slider to end position
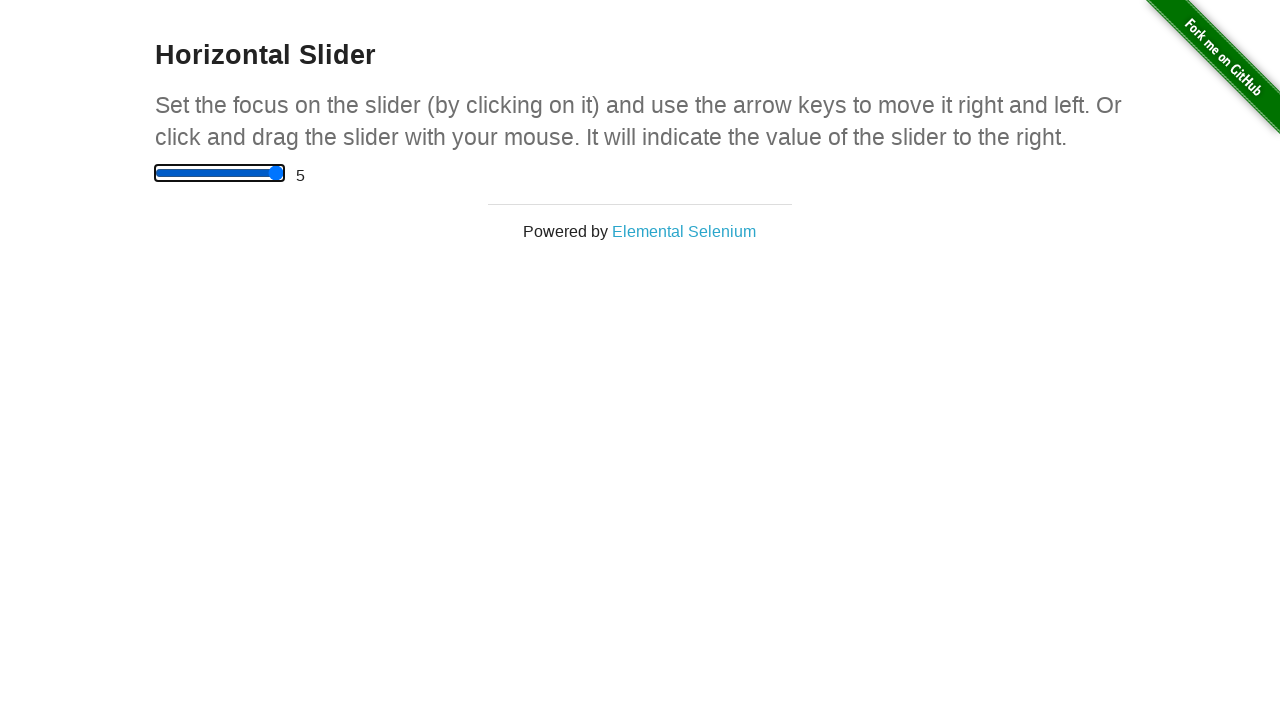

Pressed Home key to move slider back to start position
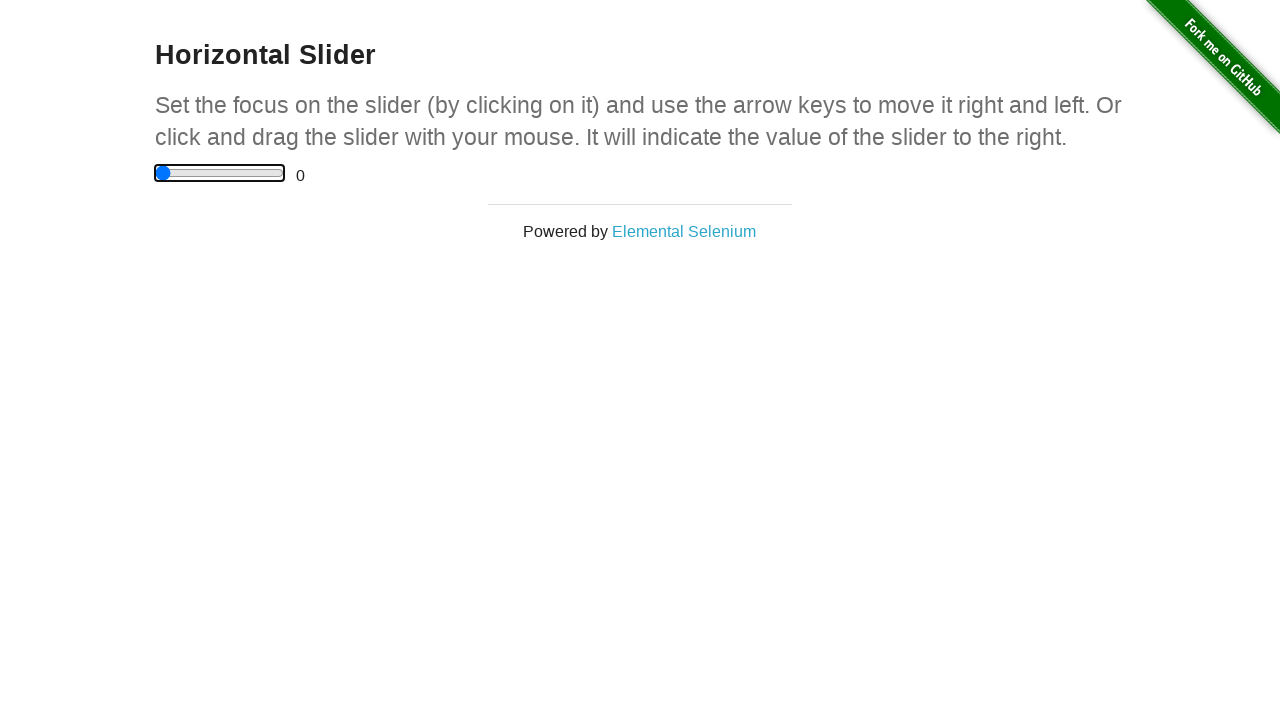

Pressed ArrowLeft key to attempt moving before start (should remain at 0)
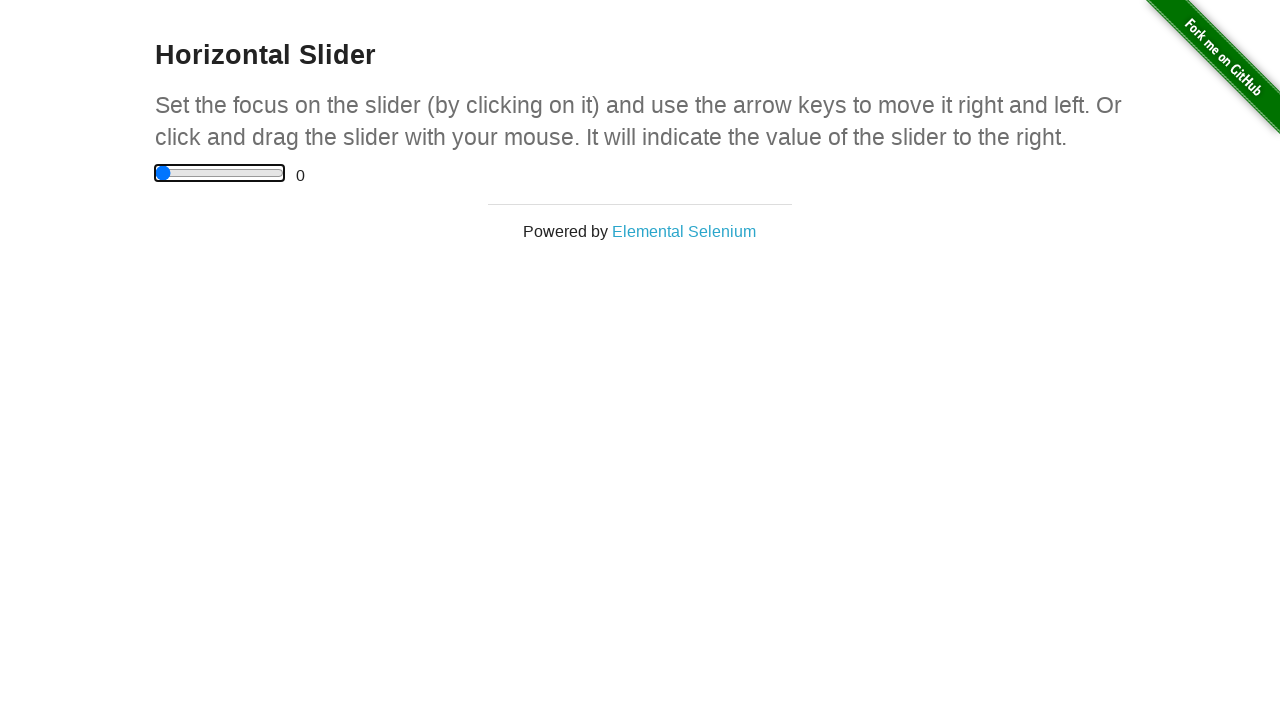

Pressed End key to move slider to end position (5)
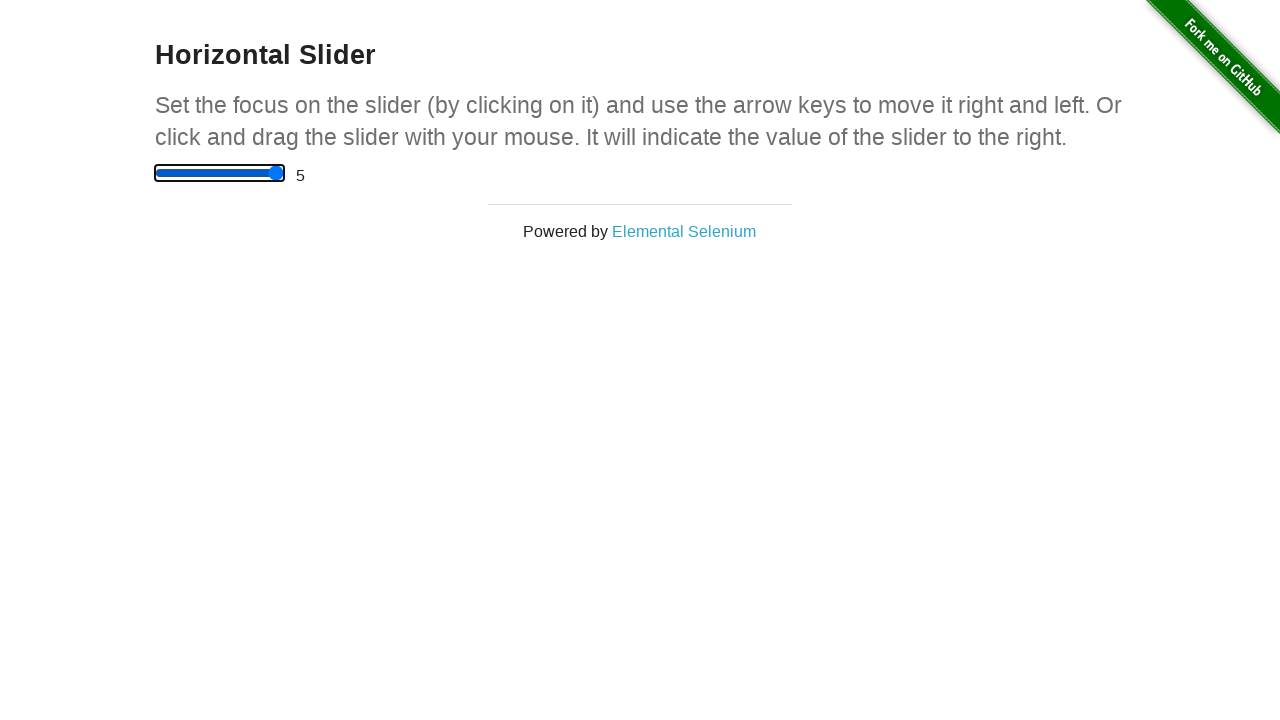

Pressed ArrowRight key to attempt moving past end (should remain at 5)
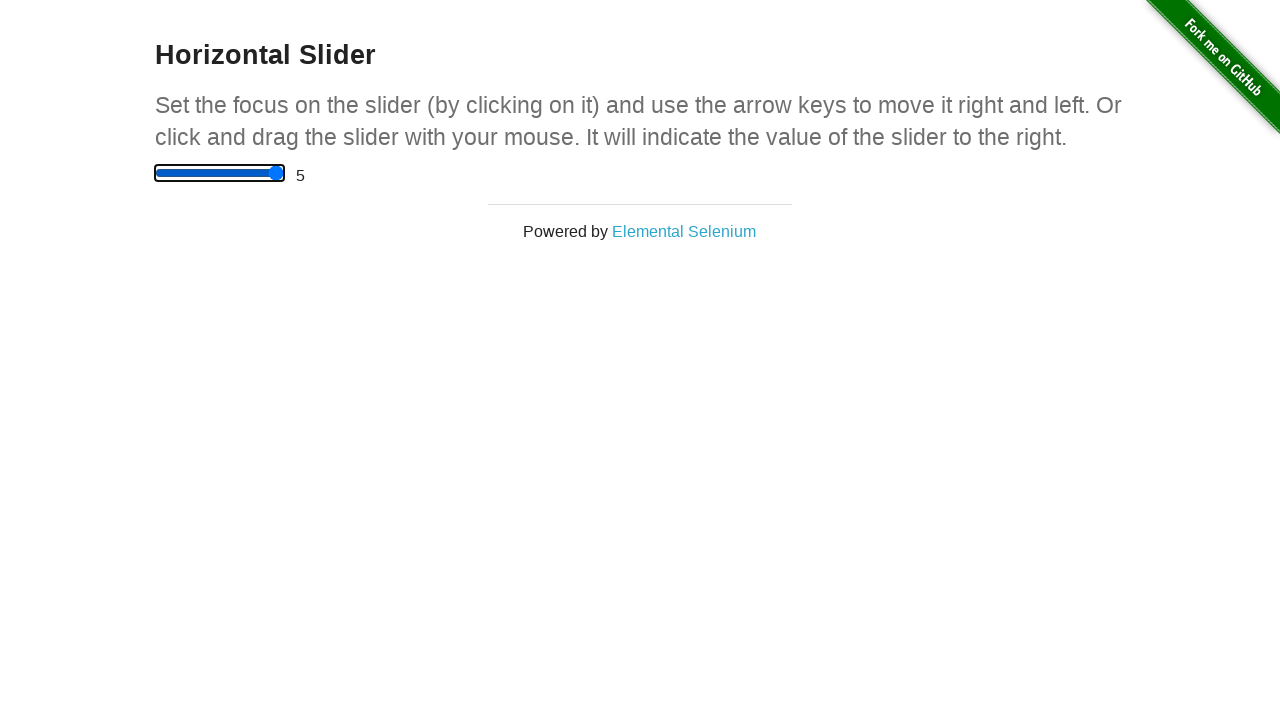

Pressed Home key to move slider back to start position
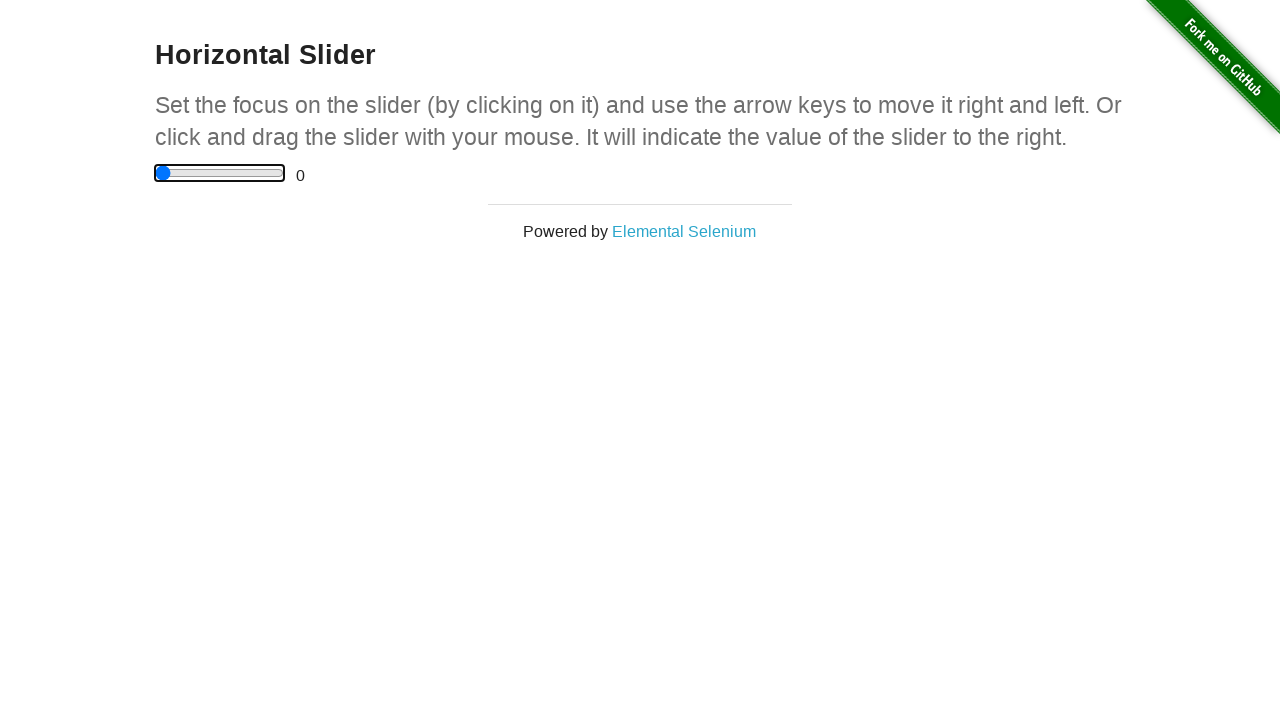

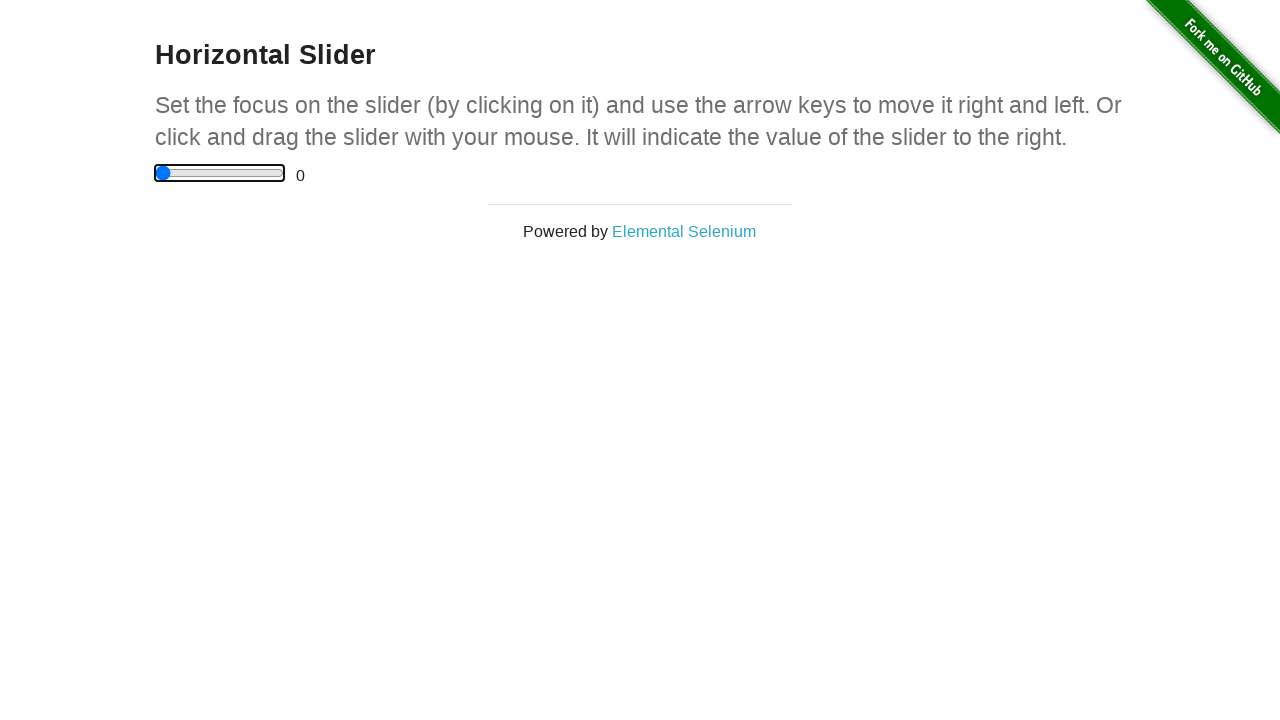